Tests JS Prompt by clicking the prompt button, entering text, accepting the prompt, and verifying the result message shows the entered text

Starting URL: https://the-internet.herokuapp.com/javascript_alerts

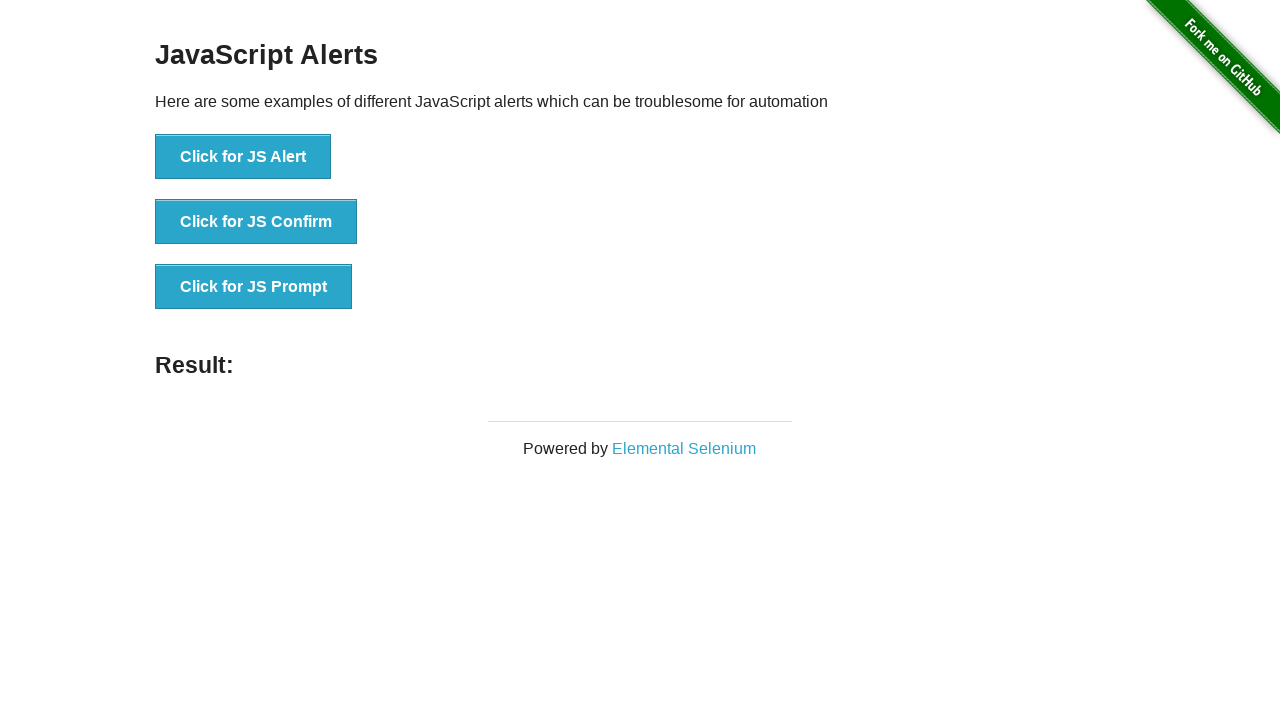

Set up dialog handler to accept prompt with text 'hello world'
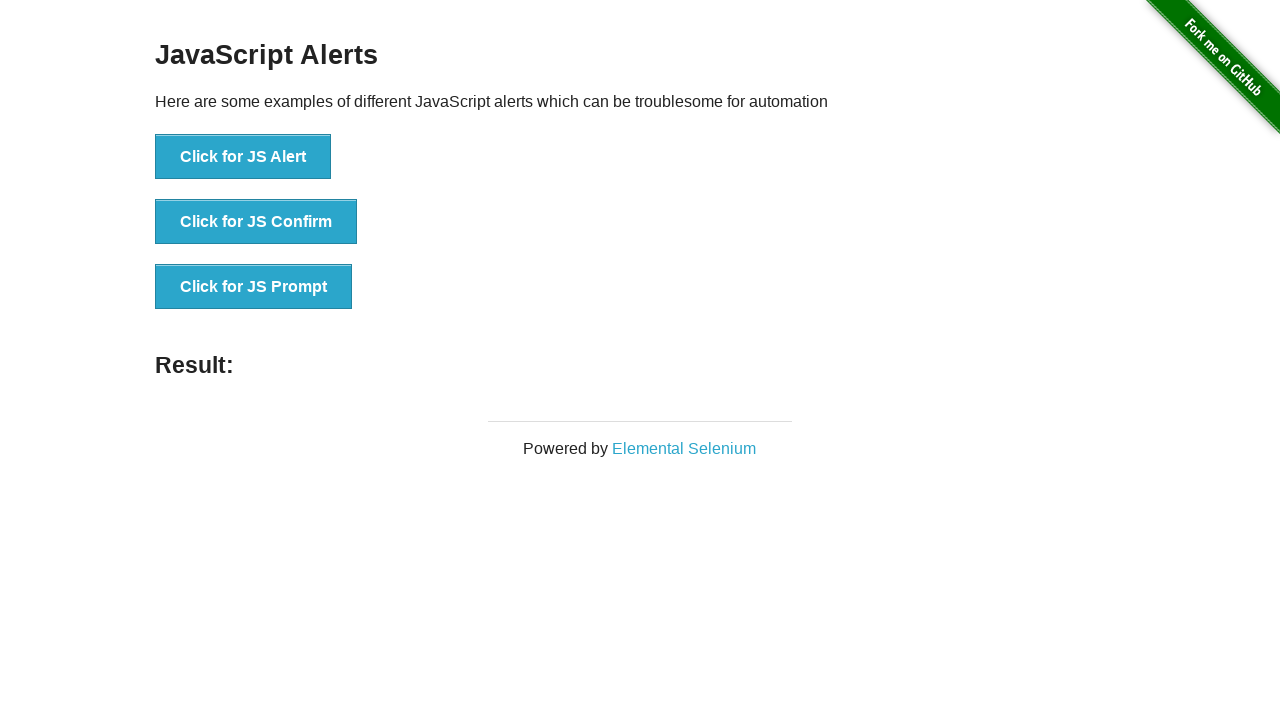

Clicked the JS Prompt button at (254, 287) on button[onclick*='jsPrompt']
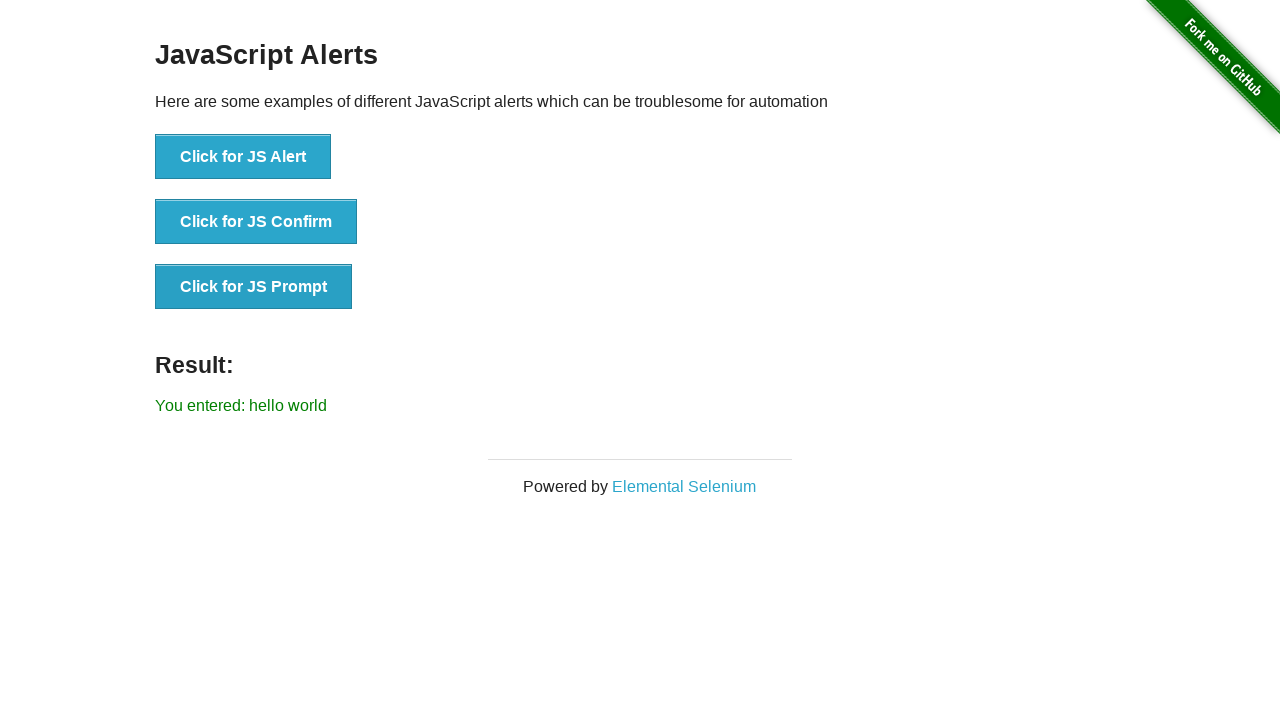

Result message element loaded showing the entered text
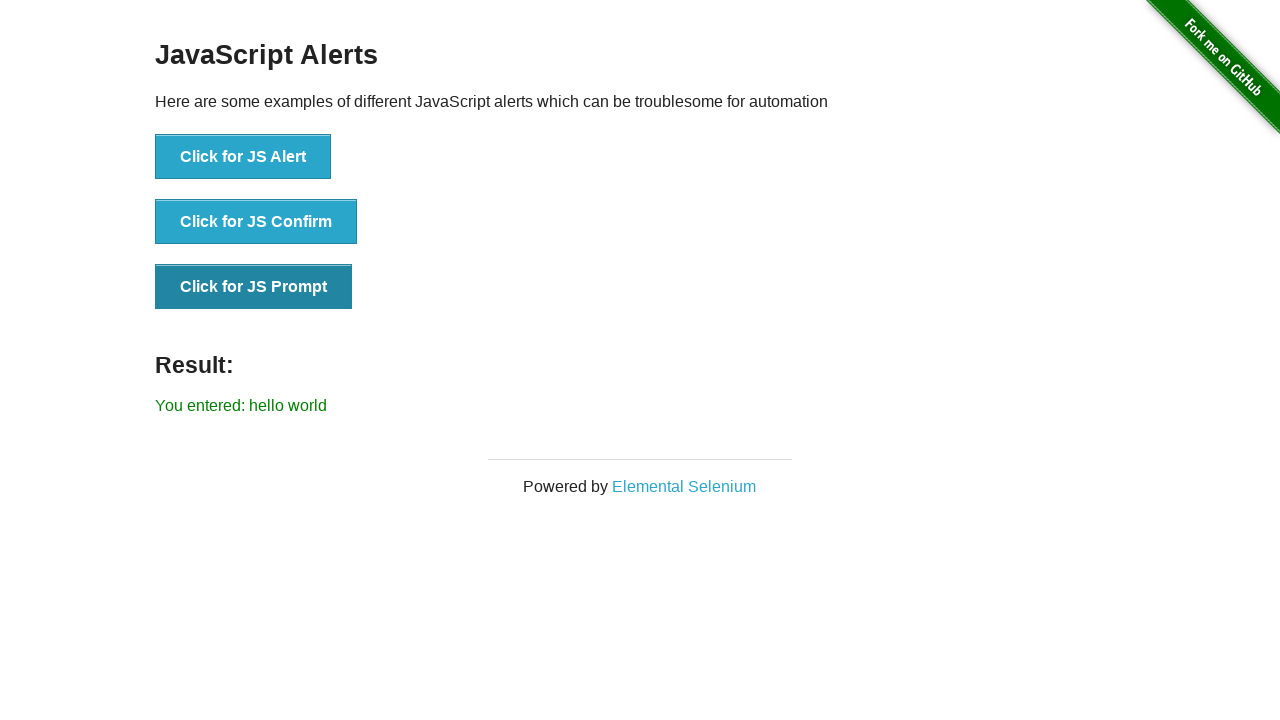

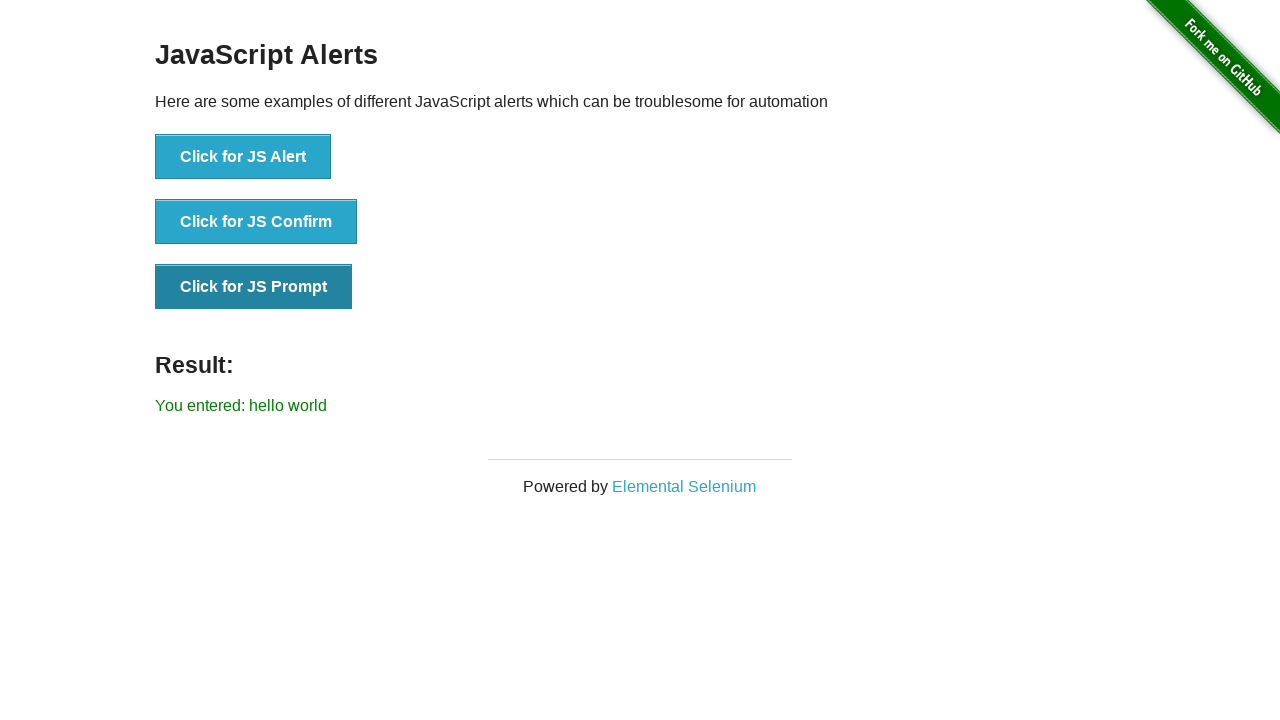